Tests JavaScript alert generation and handling by creating a custom alert using JavaScript executor and then accepting it

Starting URL: http://only-testing-blog.blogspot.in/2013/11/new-test.html

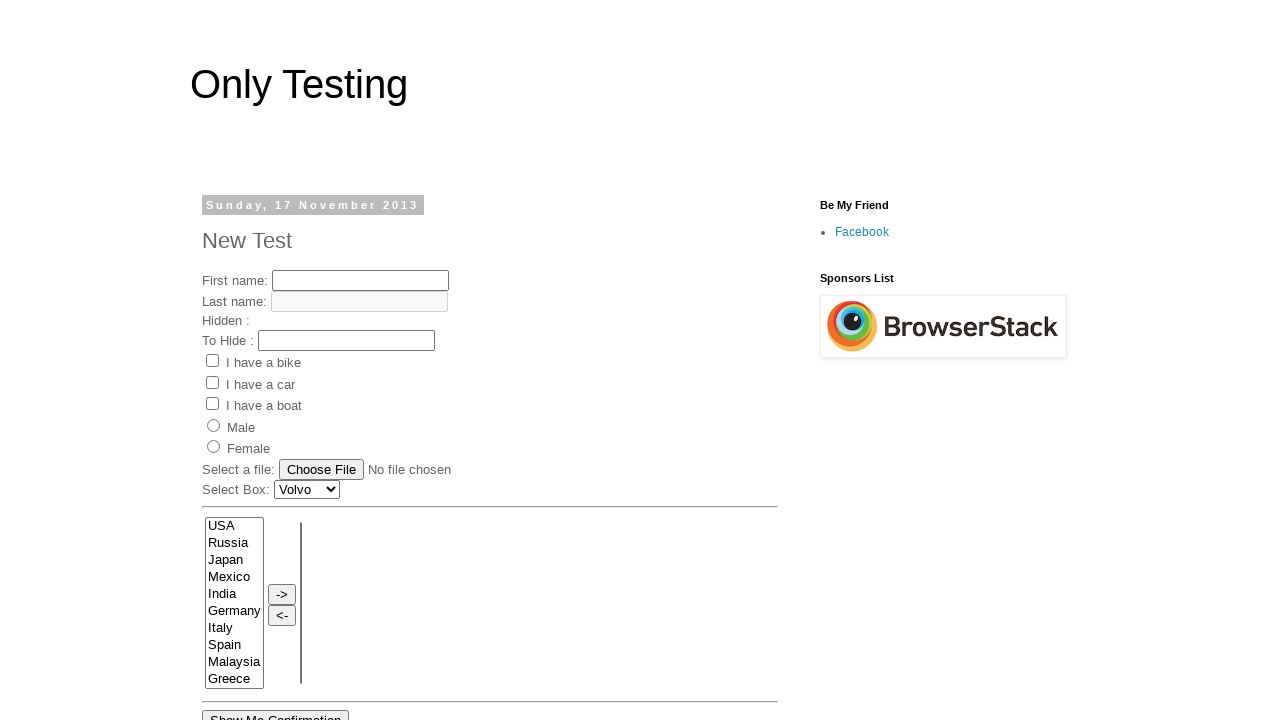

Generated custom alert dialog using JavaScript executor with message 'Test Case Execution Is started Now..'
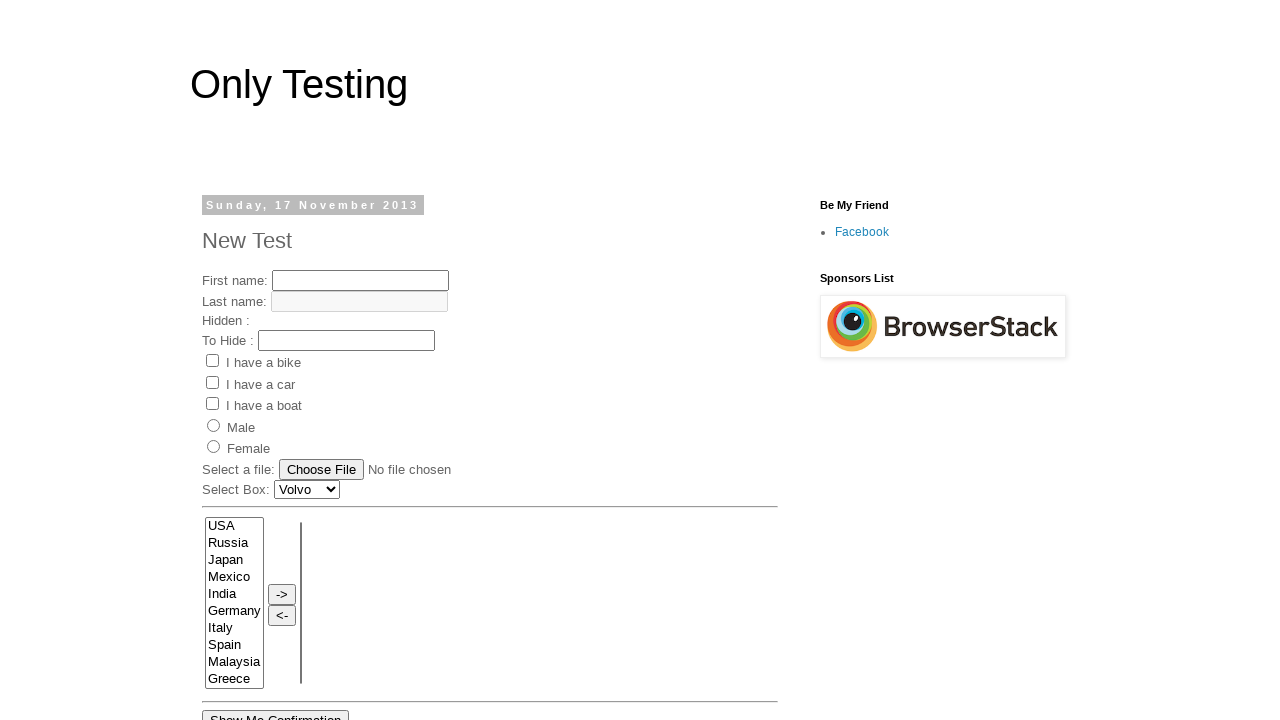

Set up dialog event handler to accept alert
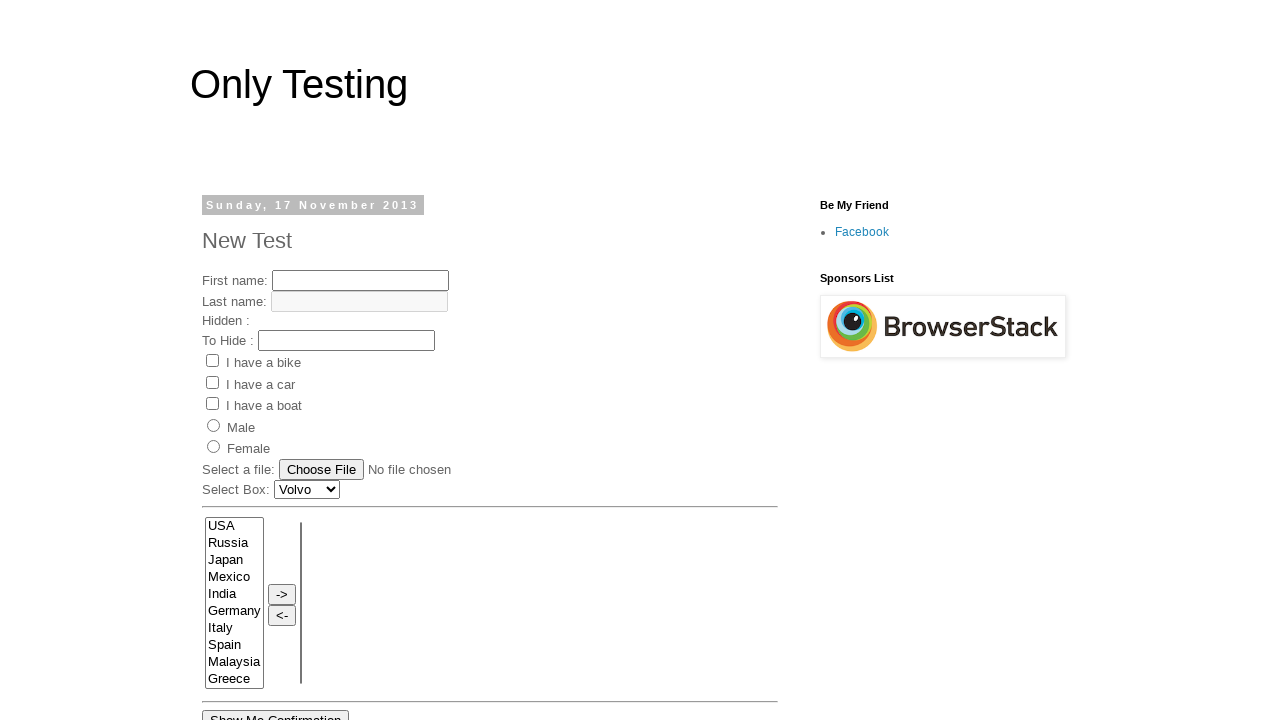

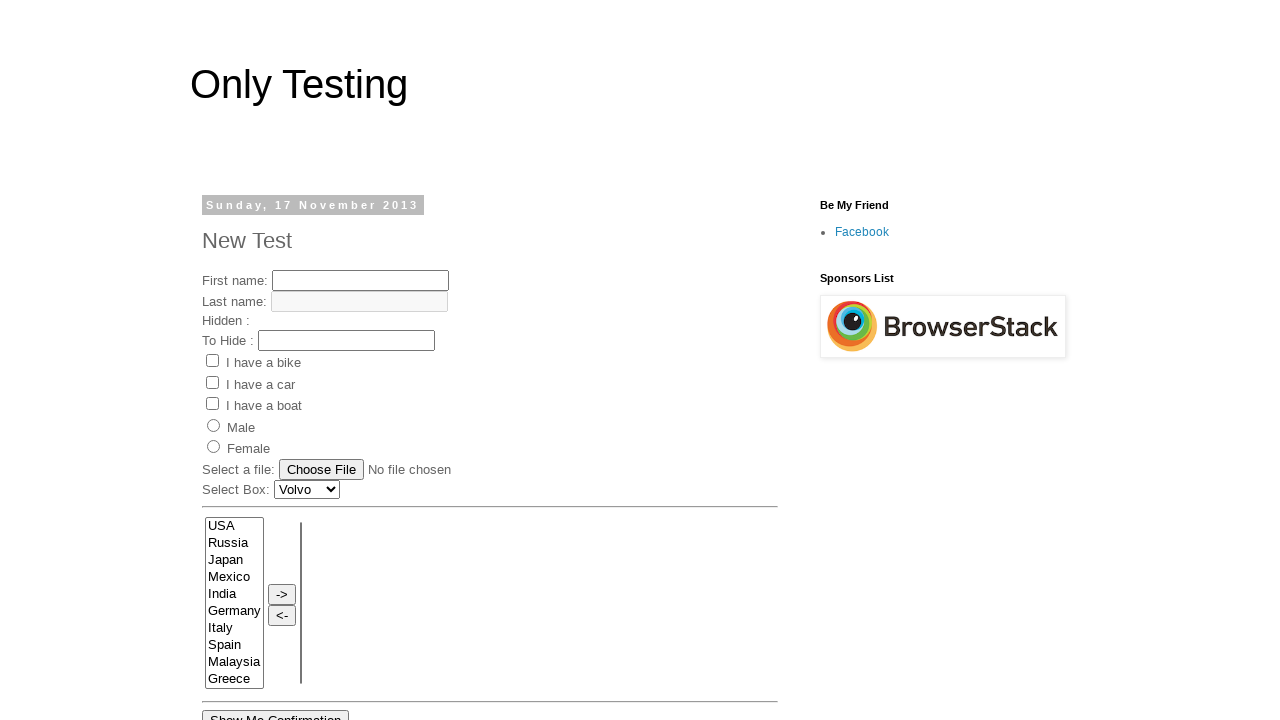